Tests right-click context menu functionality by performing a context click action on a button element

Starting URL: http://swisnl.github.io/jQuery-contextMenu/demo.html

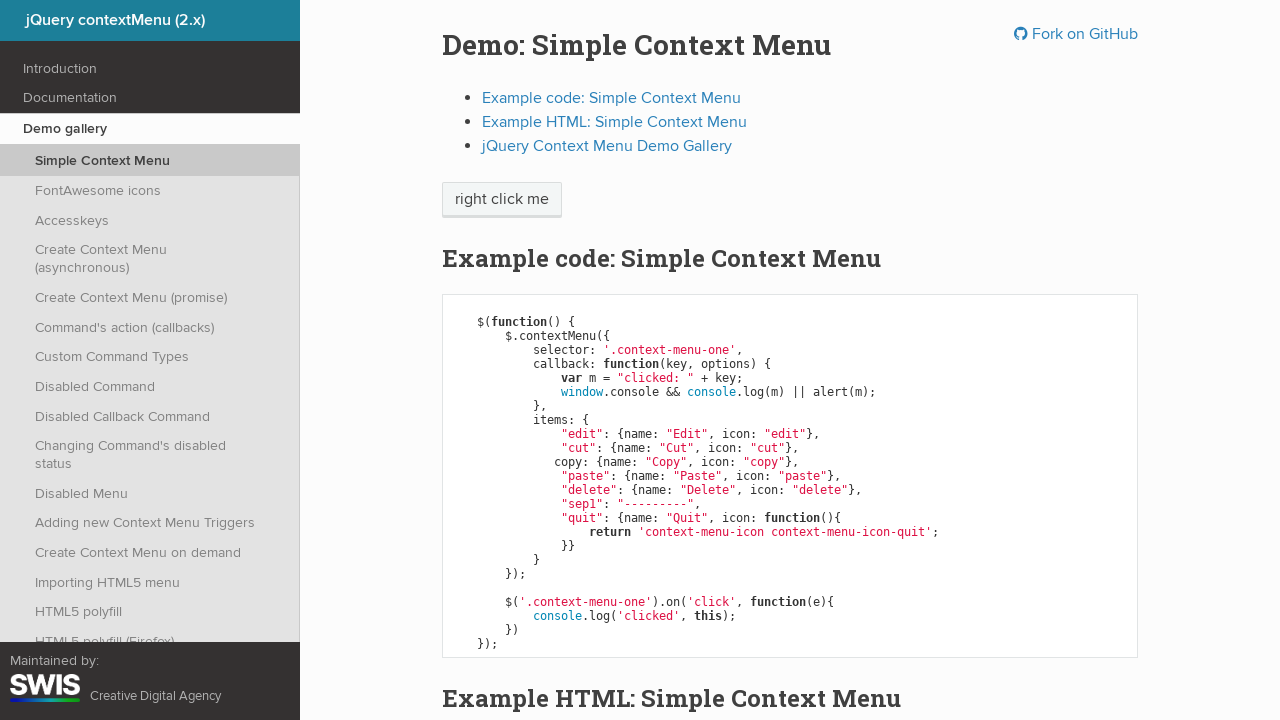

Located button element with class 'context-menu-one btn btn-neutral'
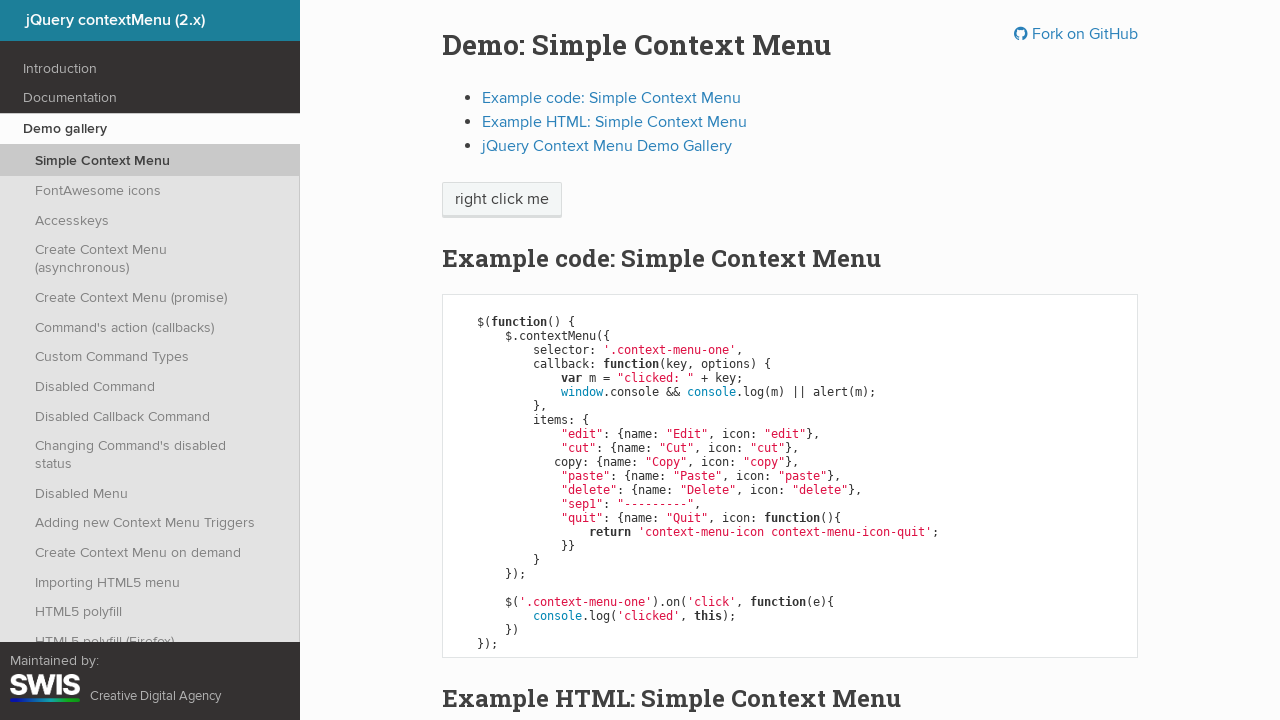

Performed right-click context click on button element at (502, 200) on xpath=//span[@class='context-menu-one btn btn-neutral']
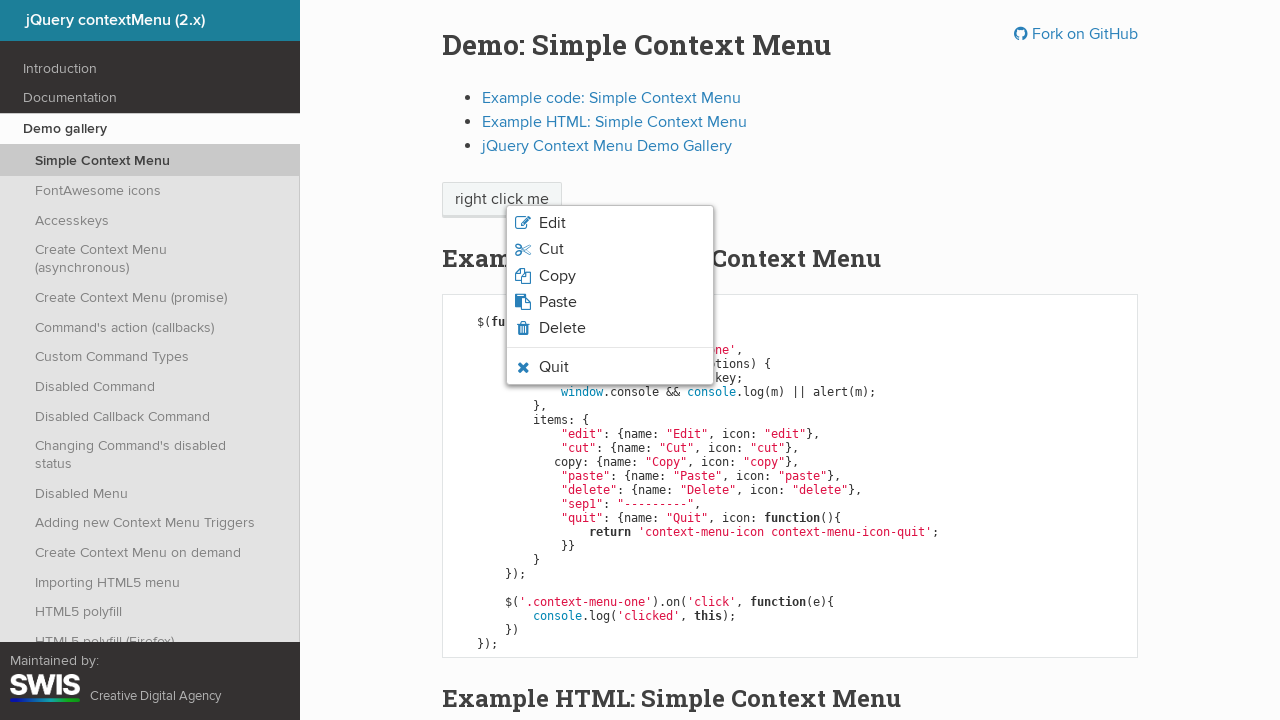

Context menu appeared and is visible
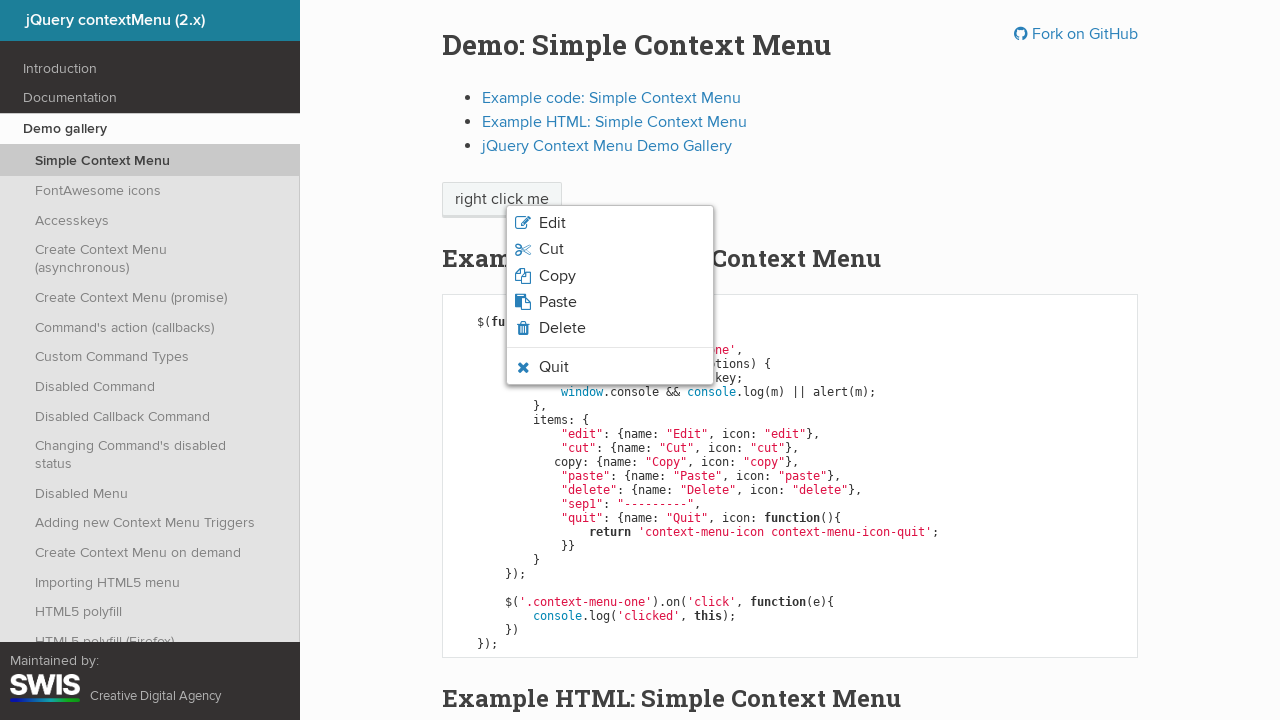

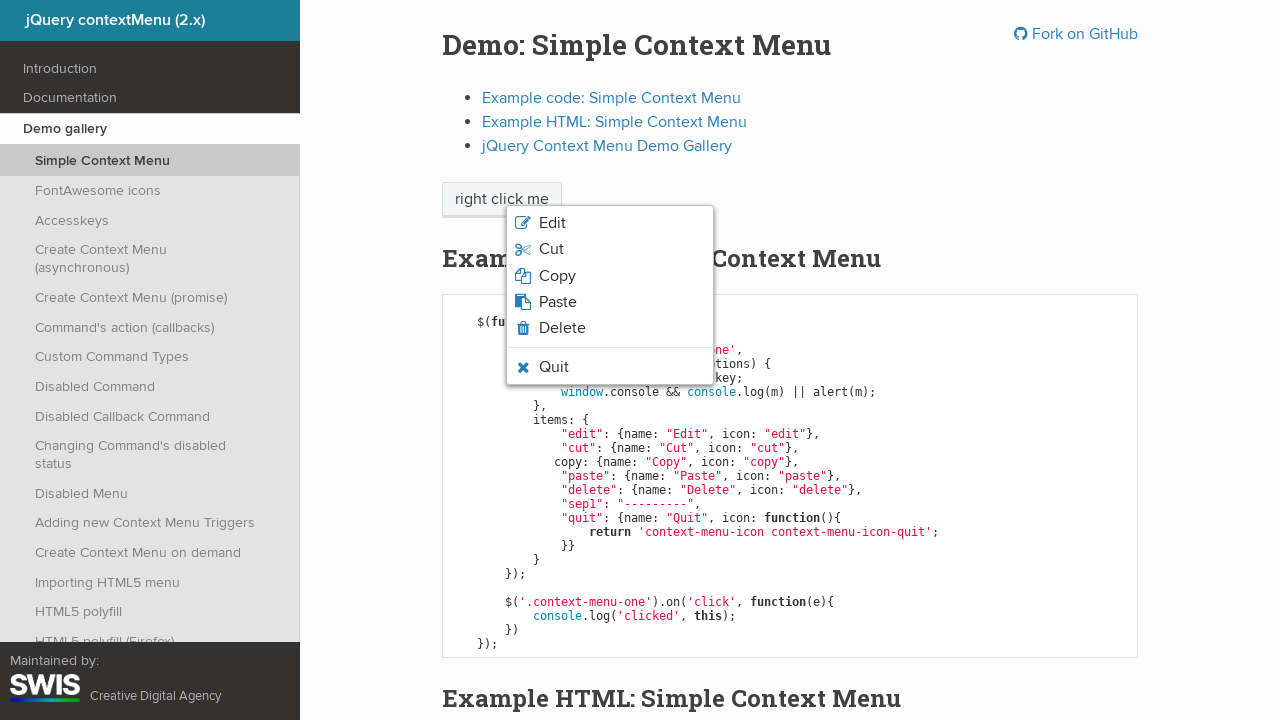